Navigates to Rahul Shetty Academy homepage and verifies the page loads successfully

Starting URL: https://rahulshettyacademy.com/

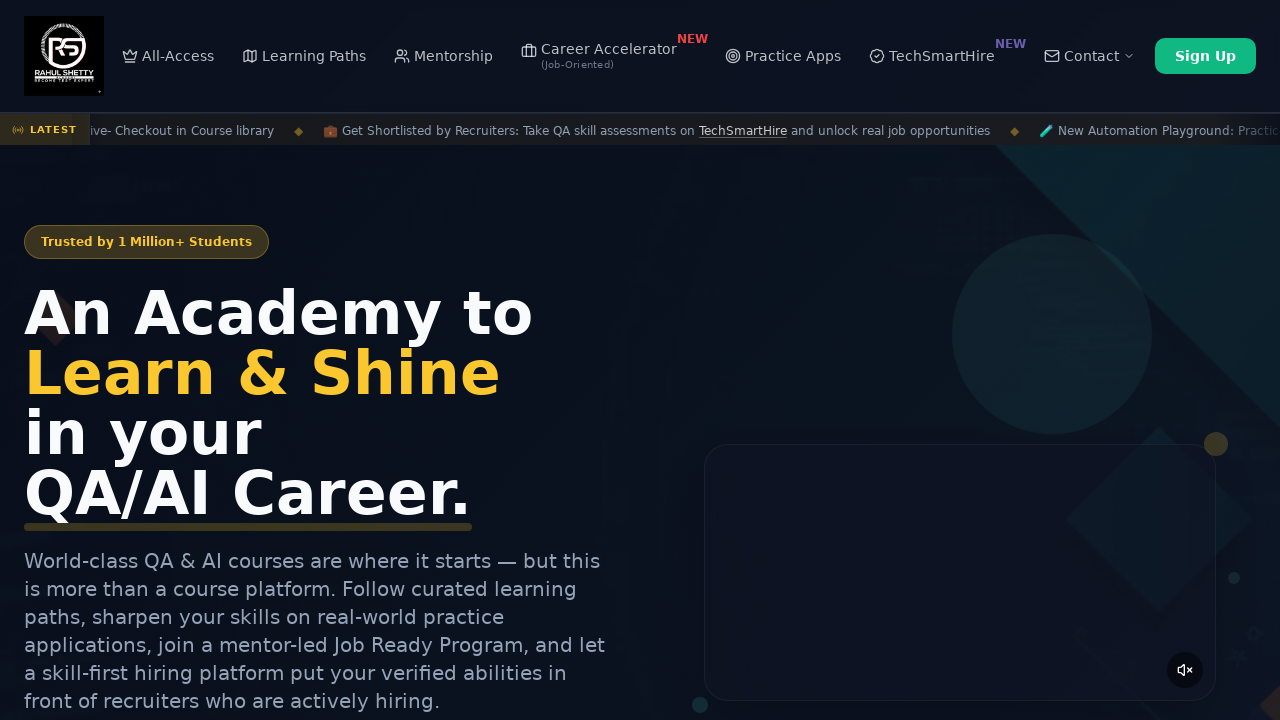

Page loaded successfully - DOM content ready
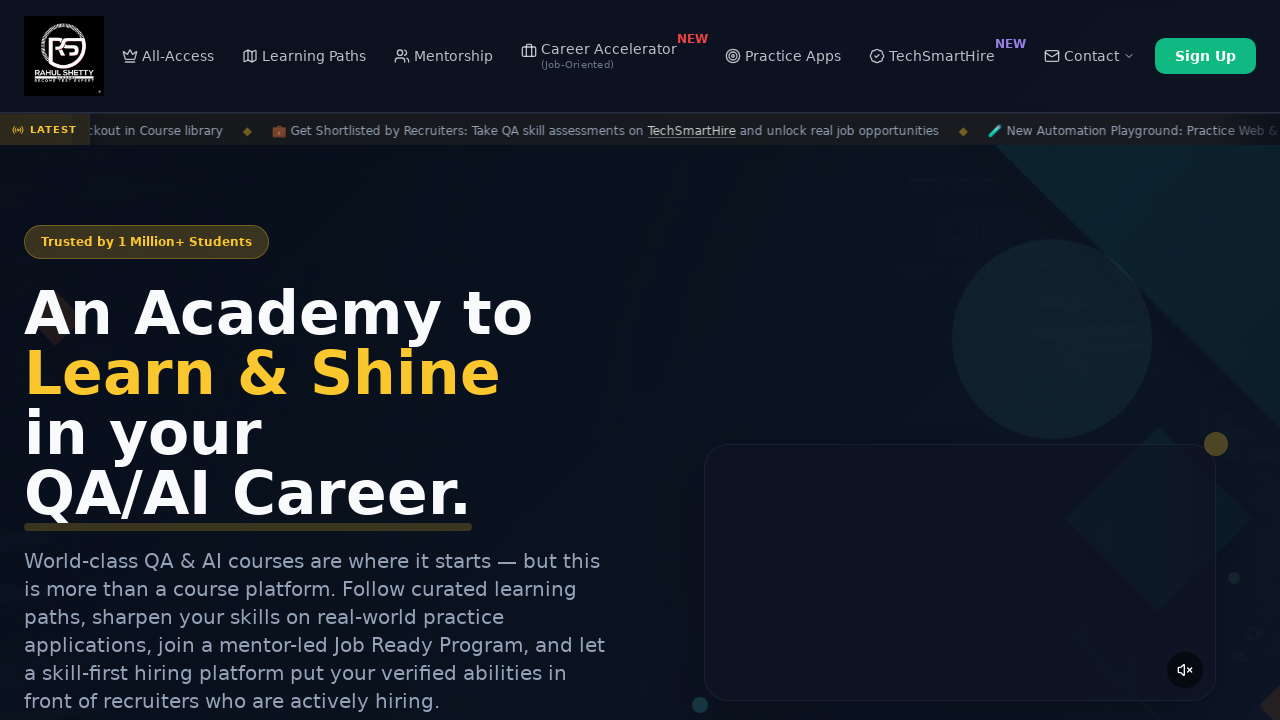

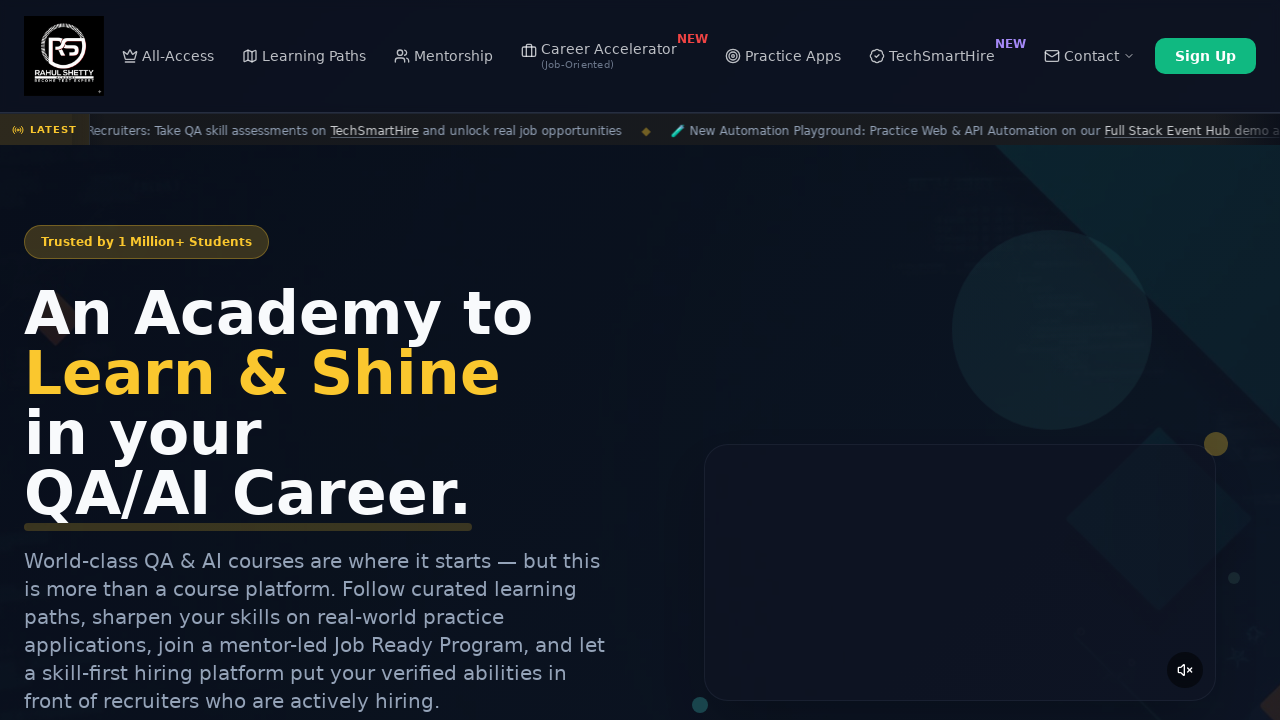